Tests web element states and interactions on a practice page by checking element properties and clicking a checkbox

Starting URL: https://selectorshub.com/xpath-practice-page/

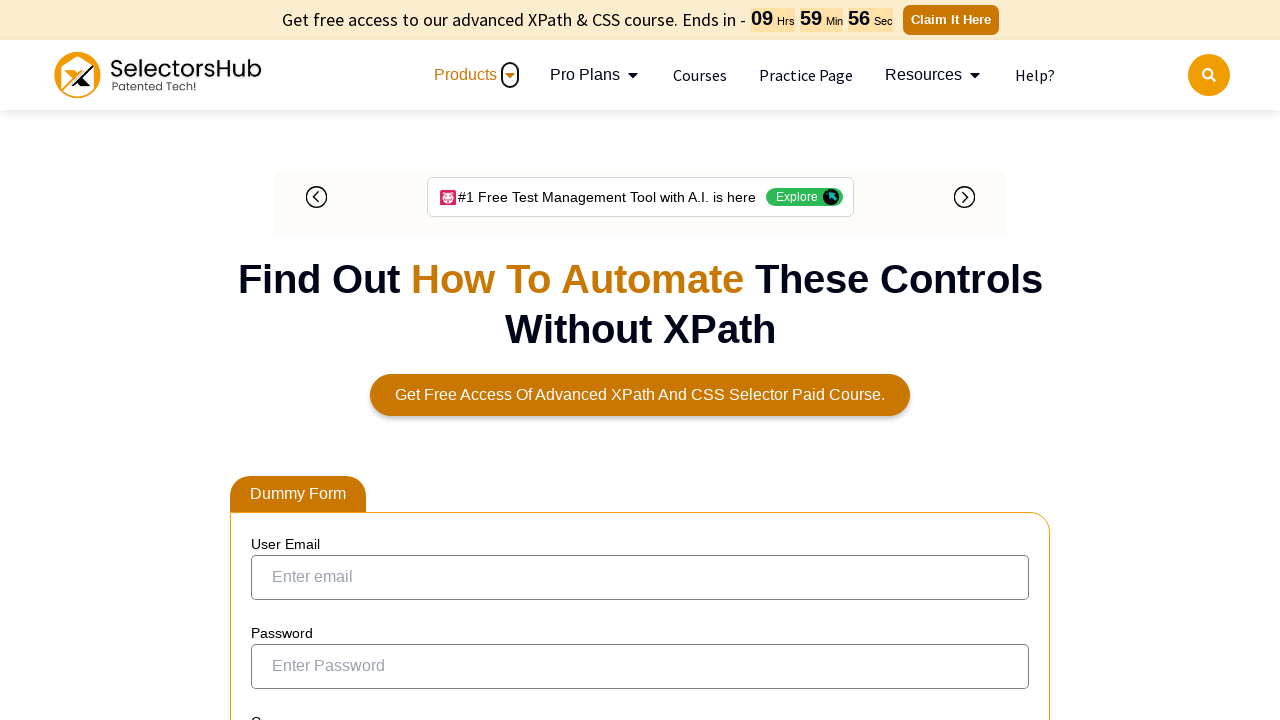

Located first name input field
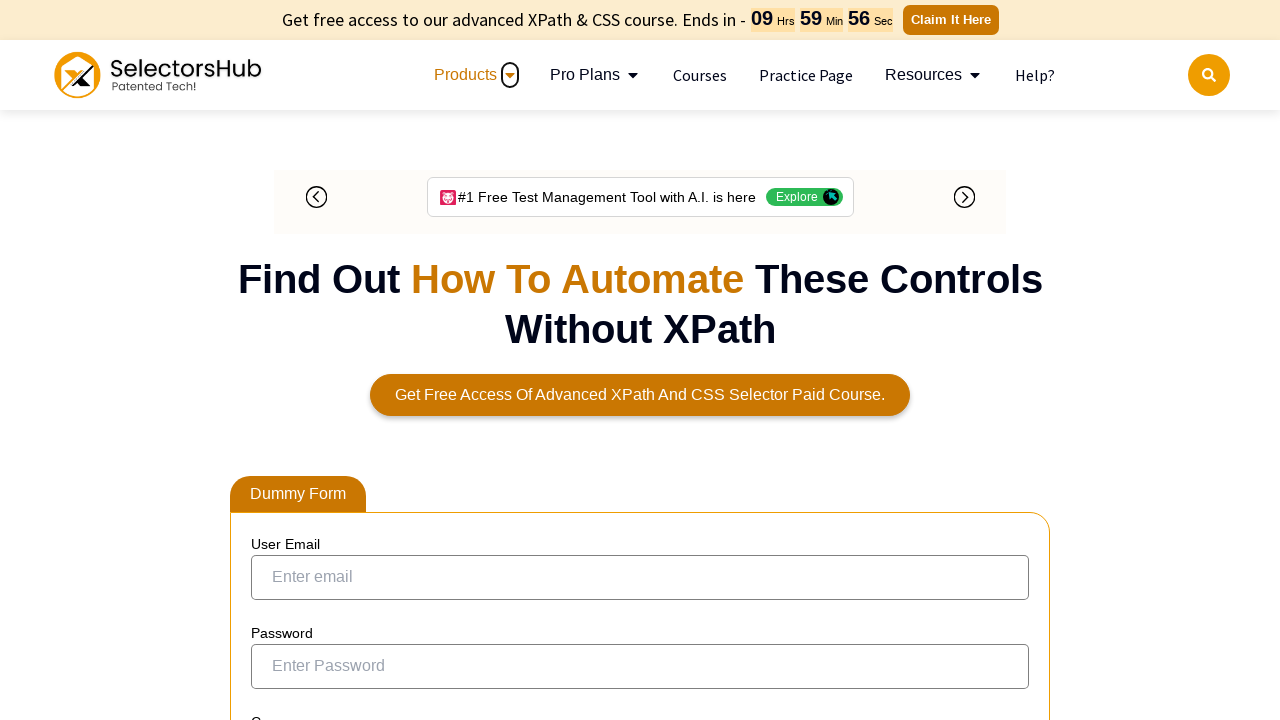

First name input field appeared and is ready
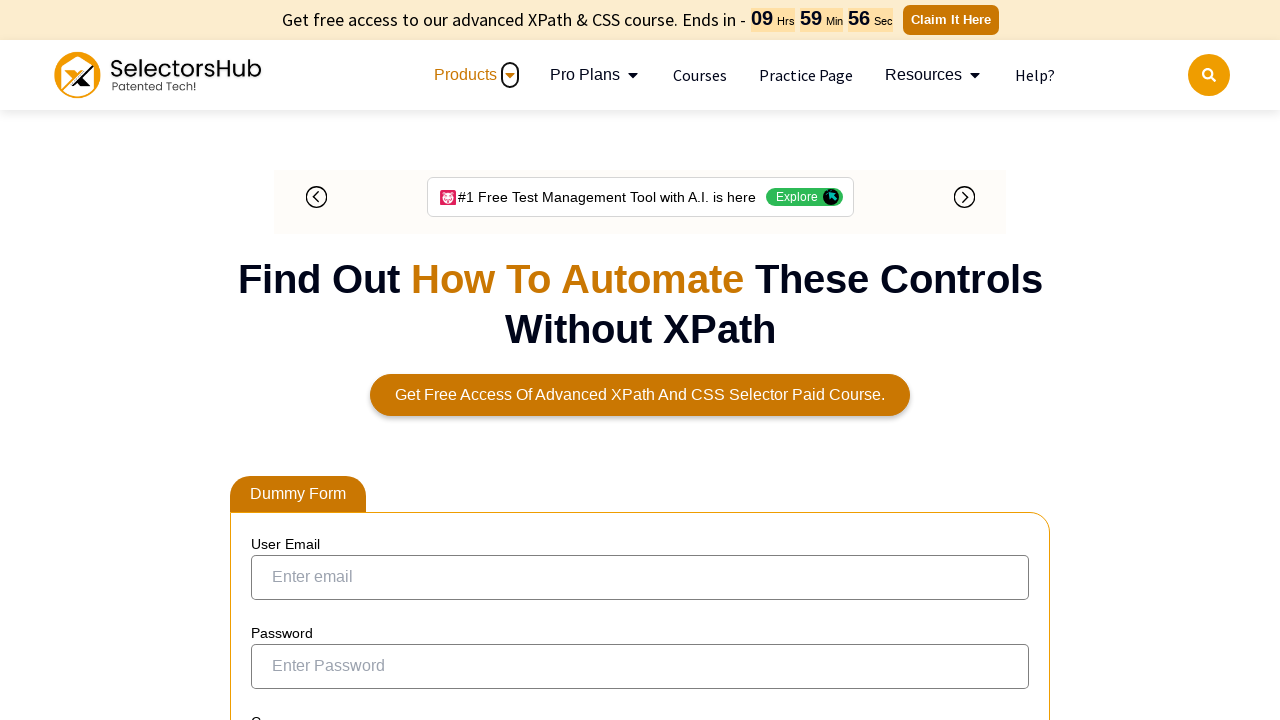

Located checkout button
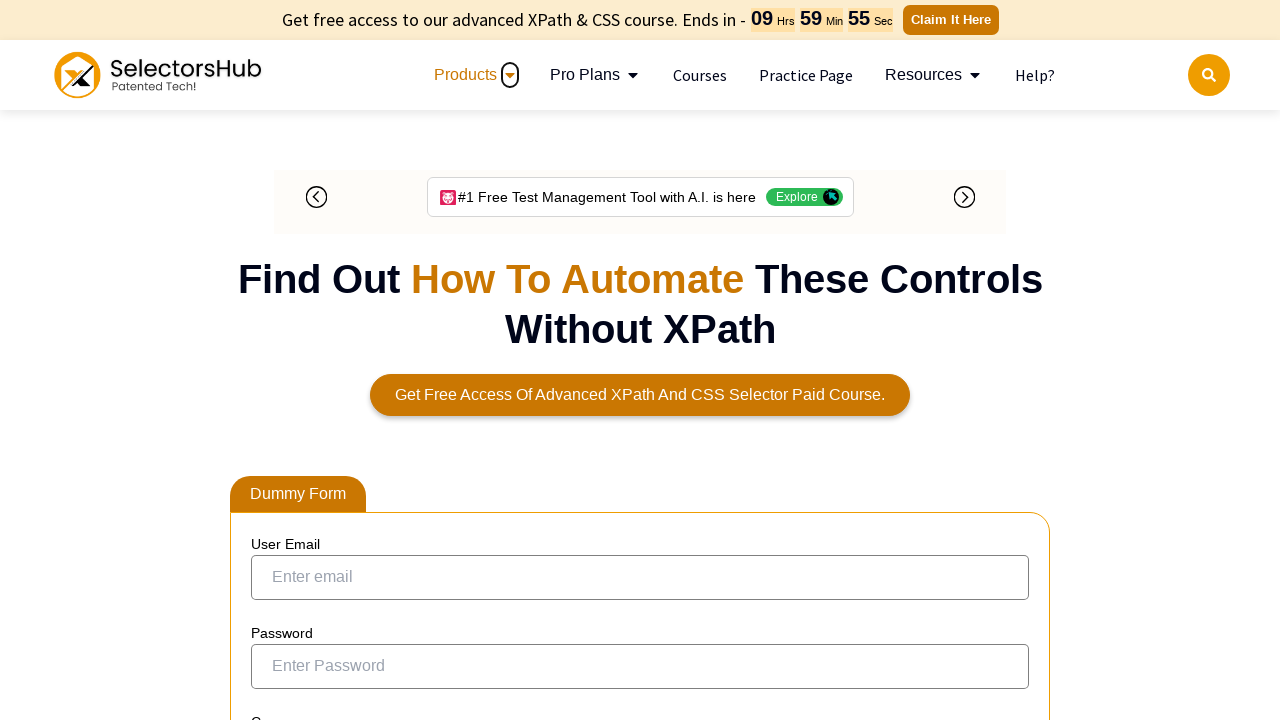

Checkout button appeared and is ready
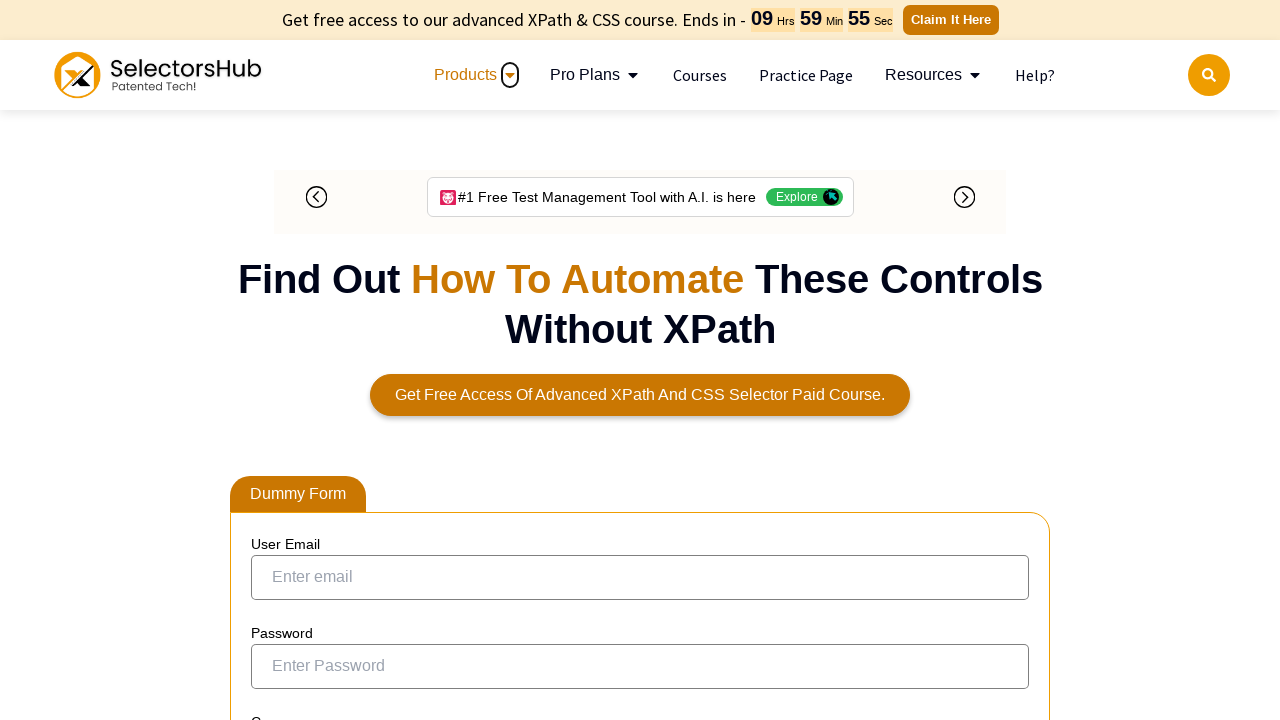

Clicked checkbox for garrywhite record at (274, 353) on xpath=//input[@id='ohrmList_chkSelectRecord_25']
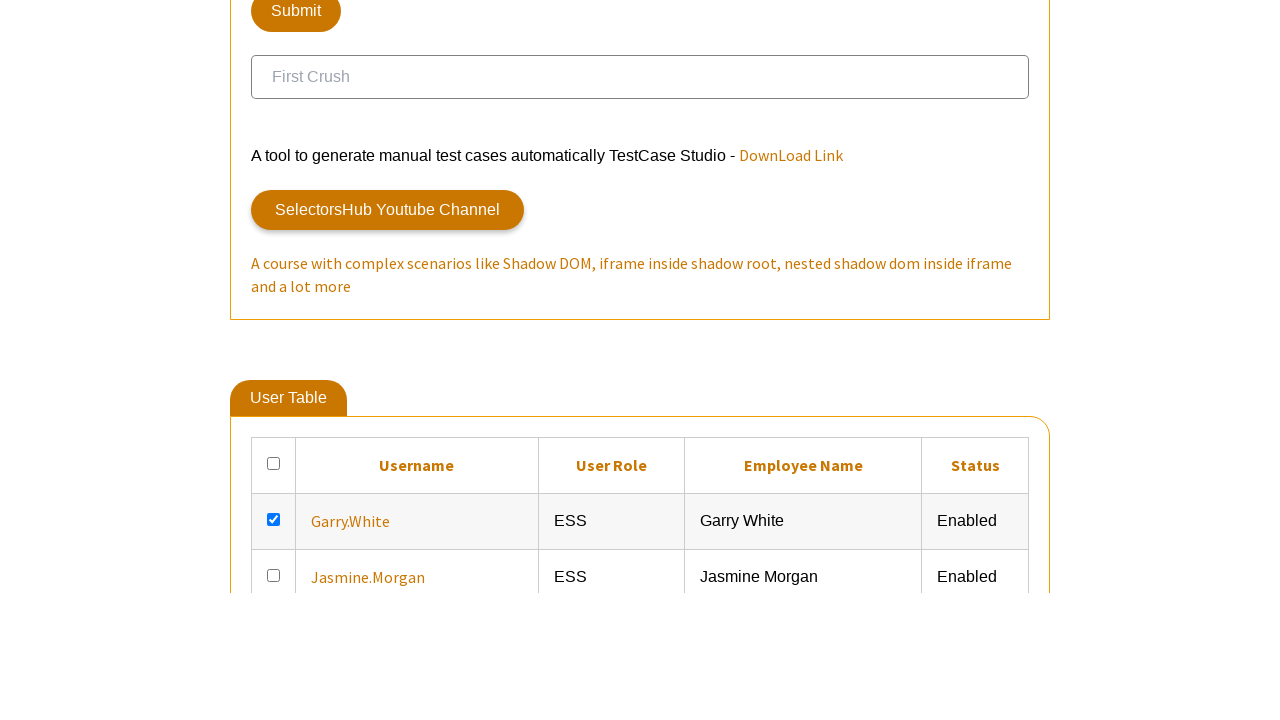

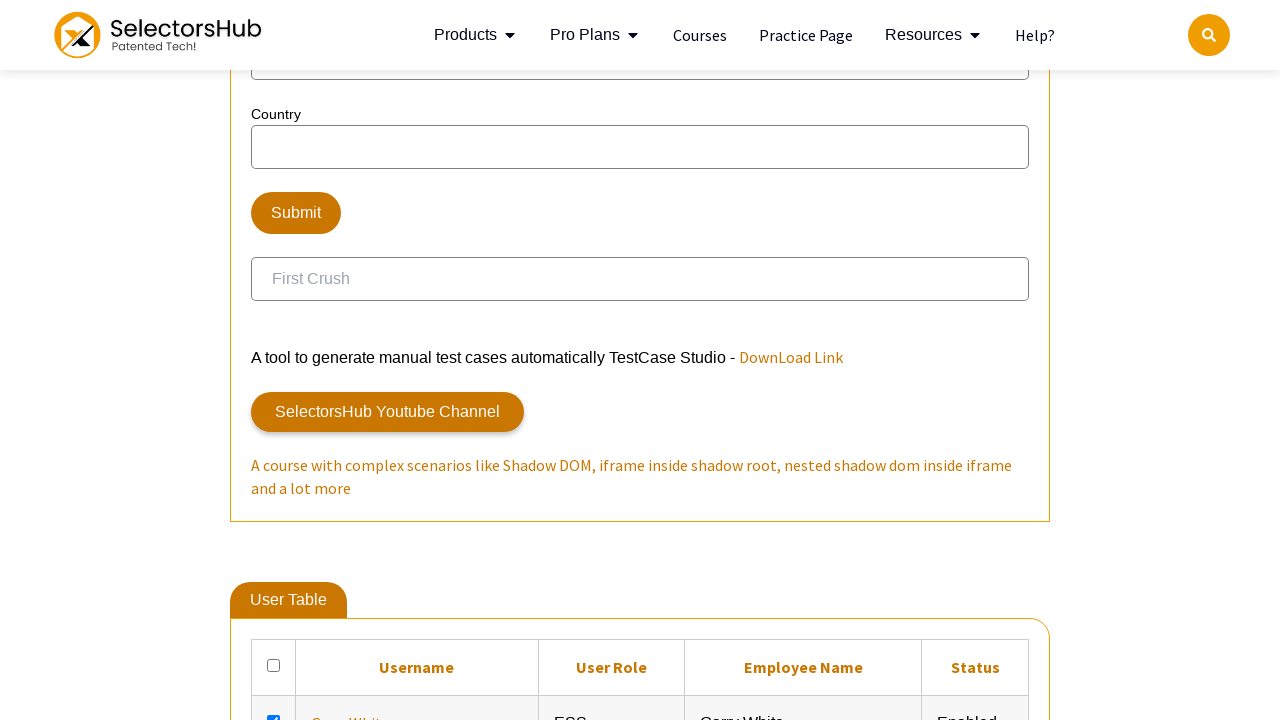